Tests completing a web form with name, job title, radio button, checkbox, dropdown selection, and form submission

Starting URL: https://formy-project.herokuapp.com/

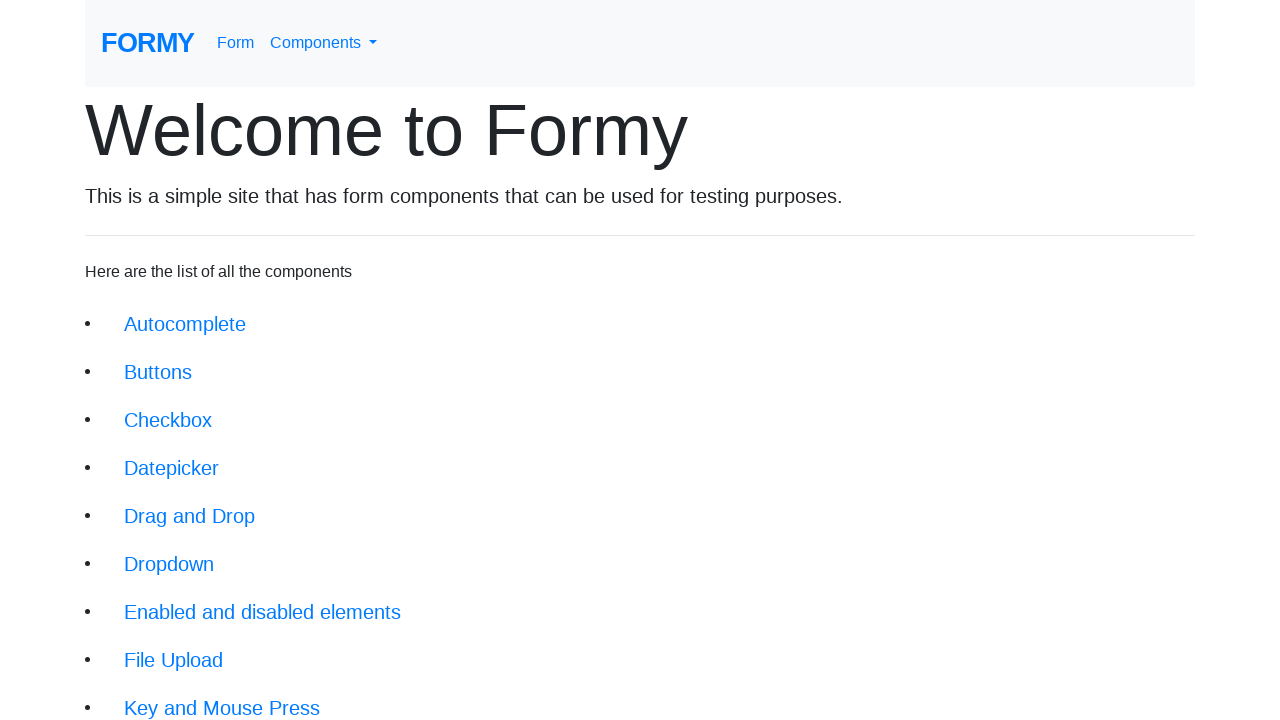

Clicked link to navigate to form page at (236, 43) on a[href='/form']
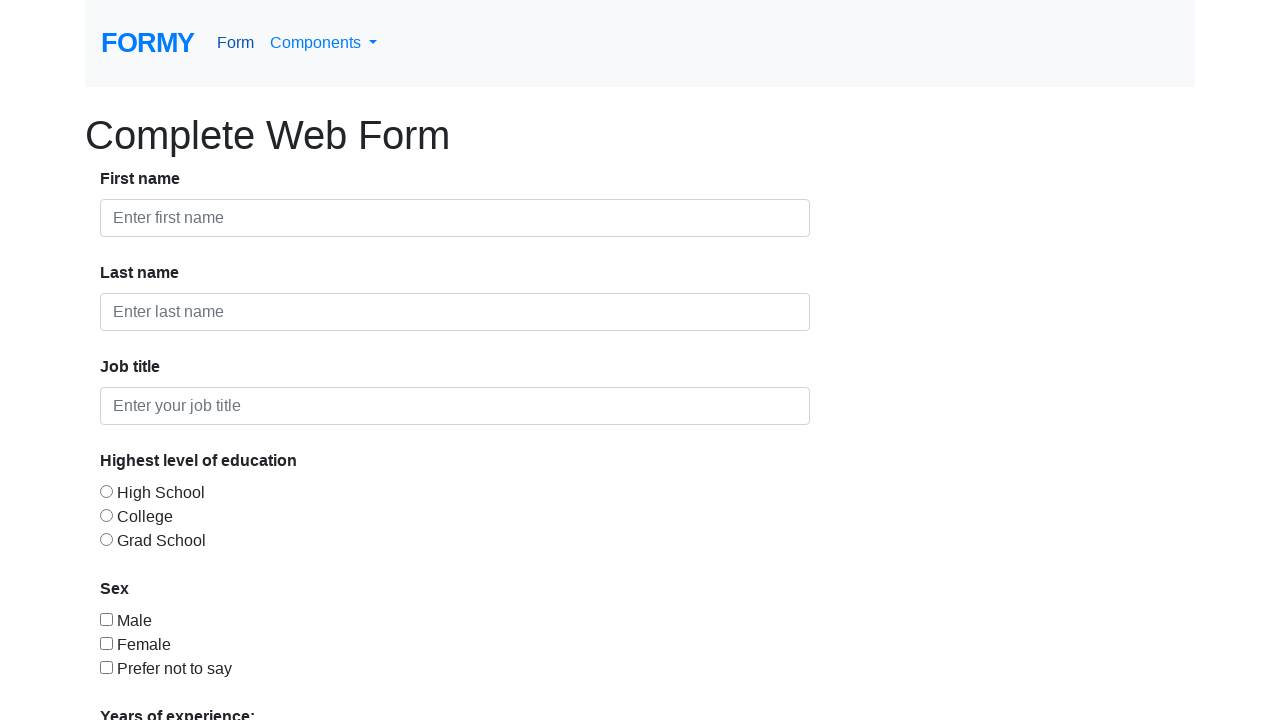

Filled first name field with 'John' on #first-name
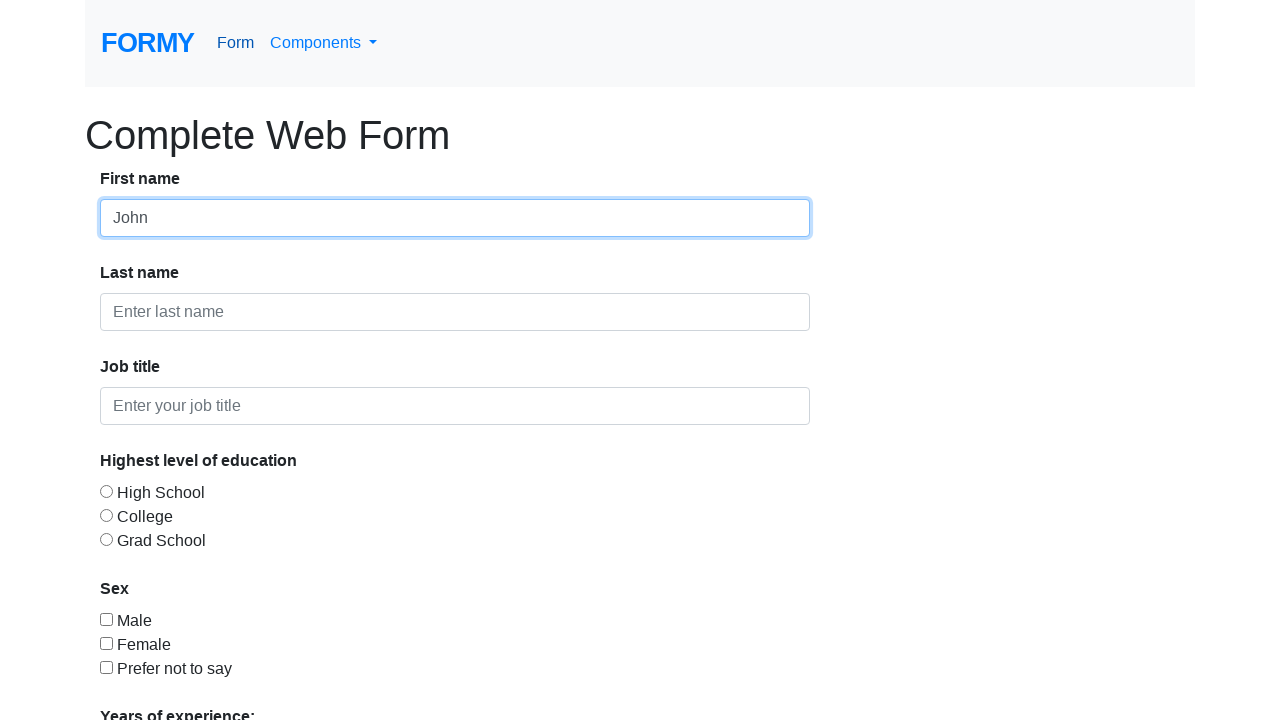

Filled last name field with 'Doe' on #last-name
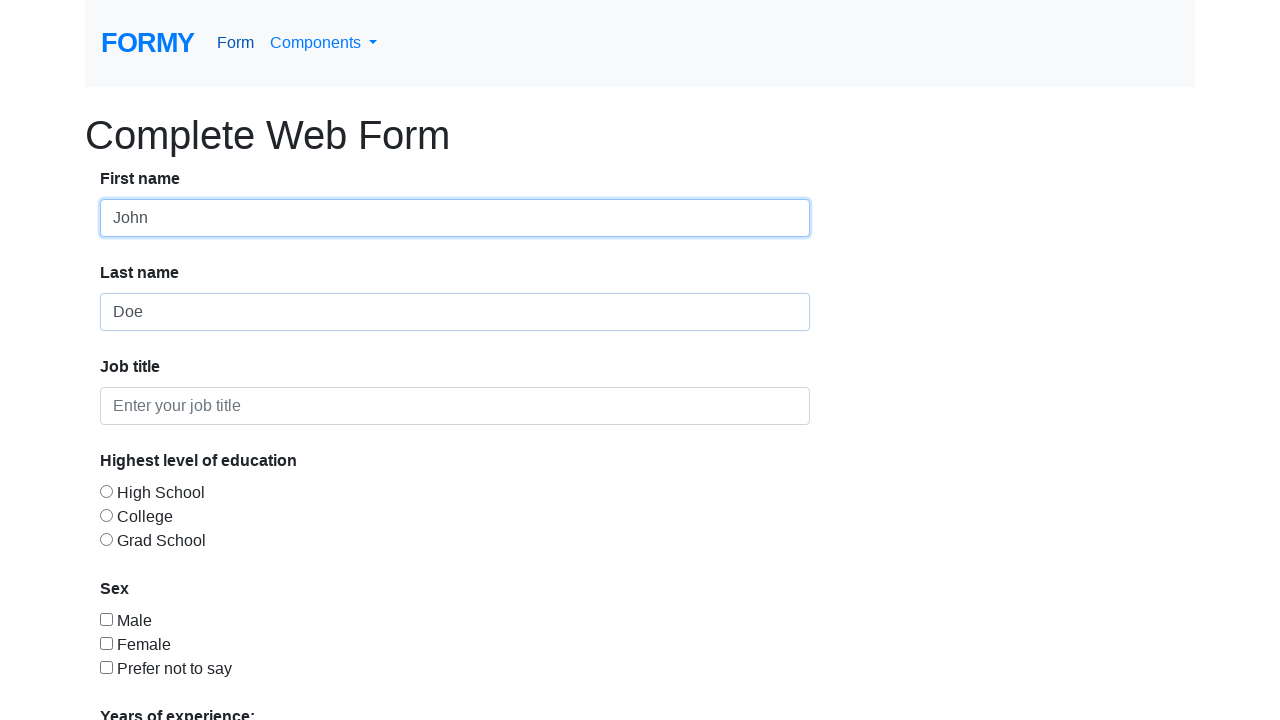

Filled job title field with 'Unemployed' on #job-title
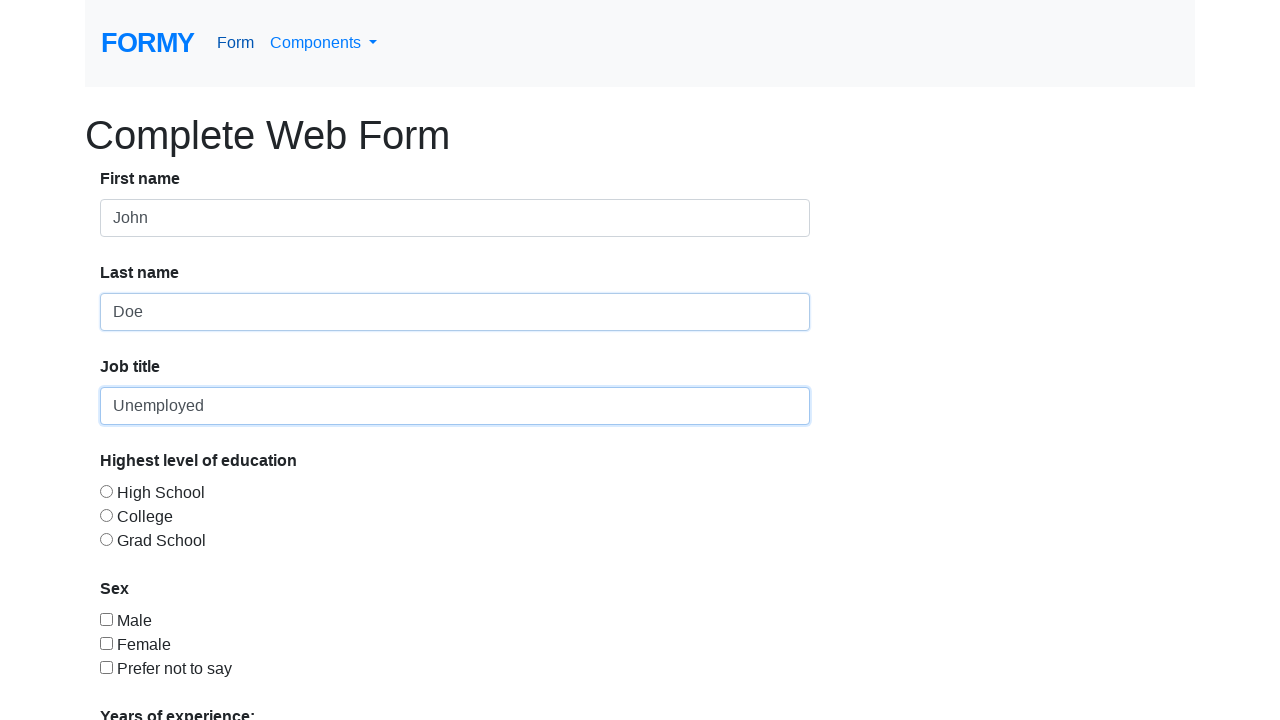

Selected radio button option 3 at (106, 539) on #radio-button-3
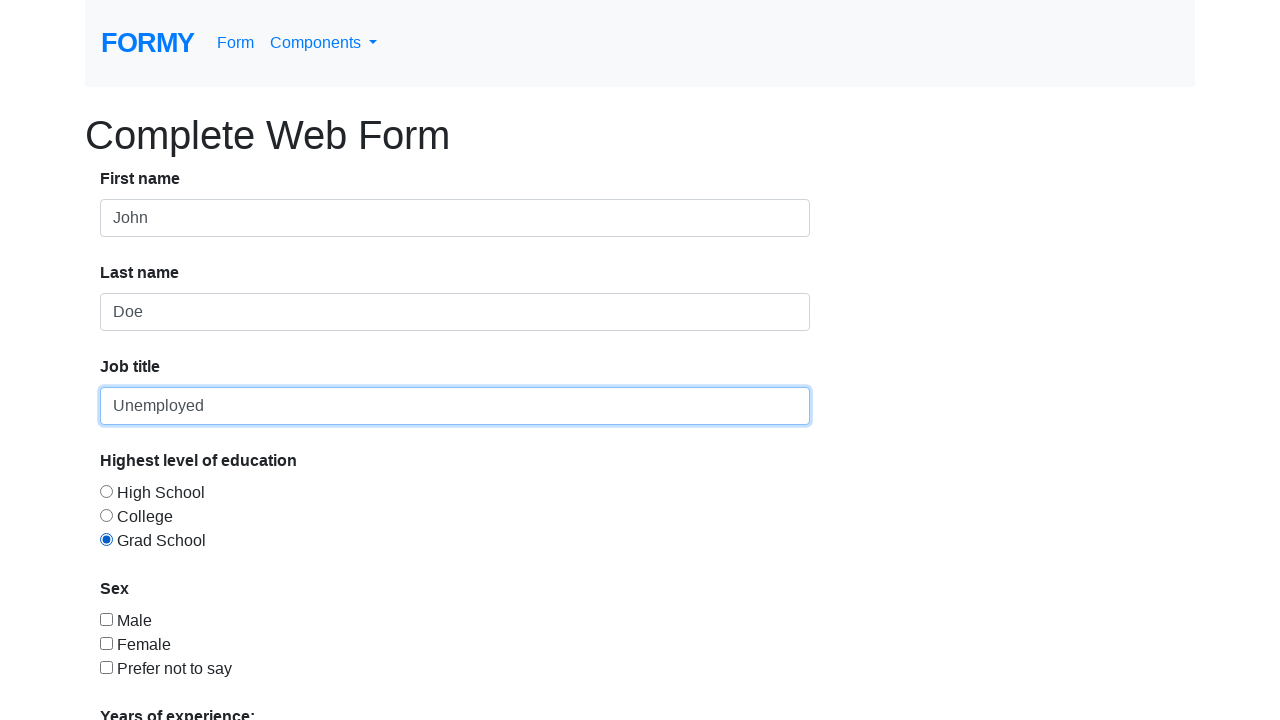

Selected checkbox option 3 at (106, 667) on #checkbox-3
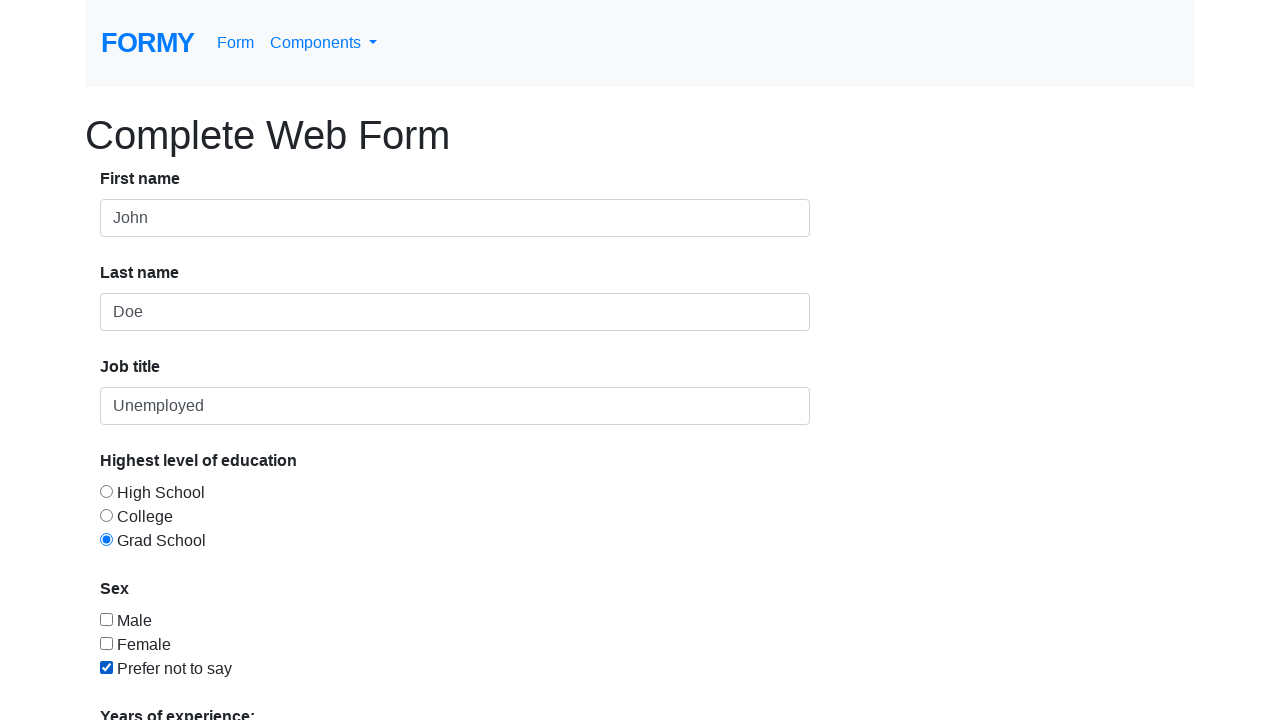

Selected option 1 from dropdown menu on #select-menu
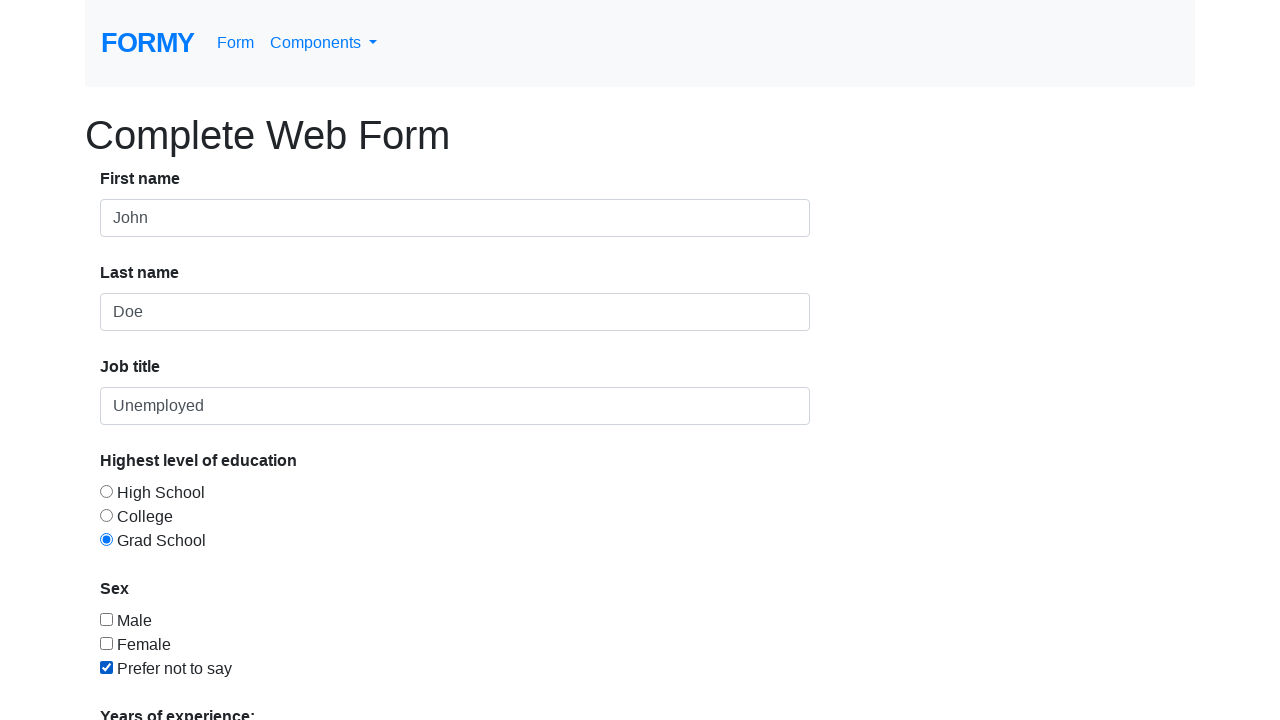

Clicked submit button to submit form at (148, 680) on a[href='/thanks']
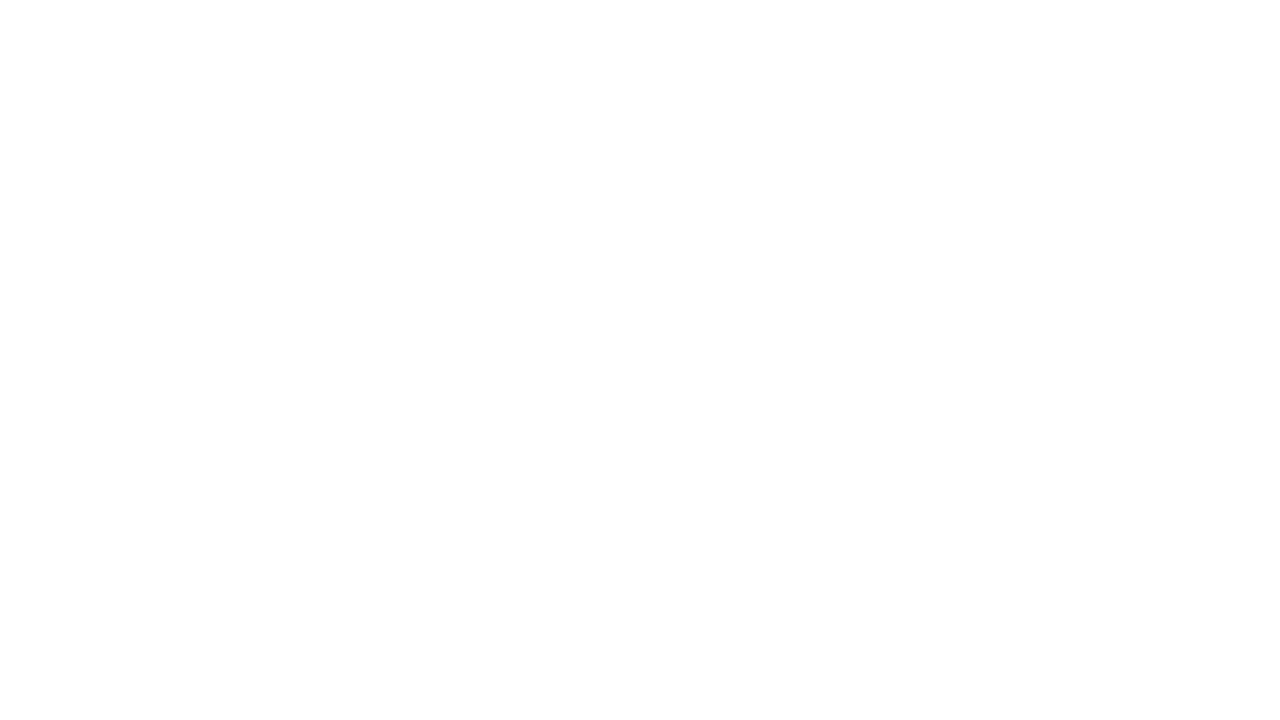

Success message appeared confirming form submission
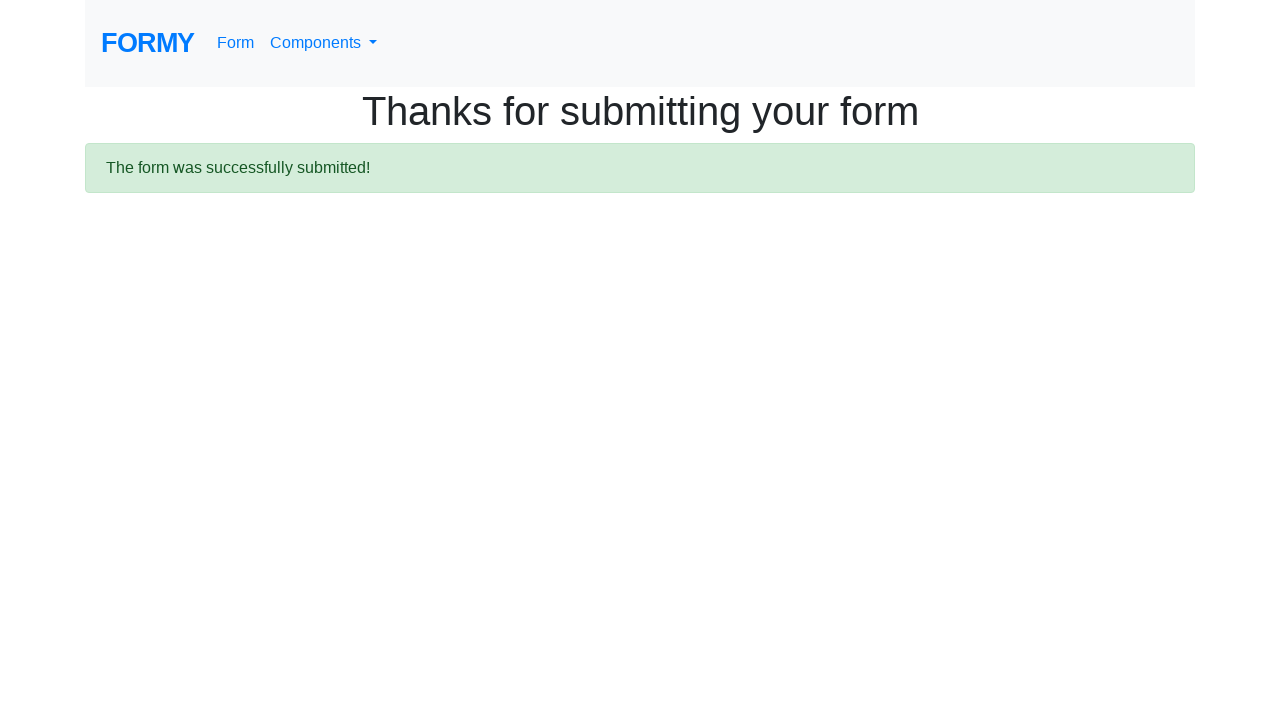

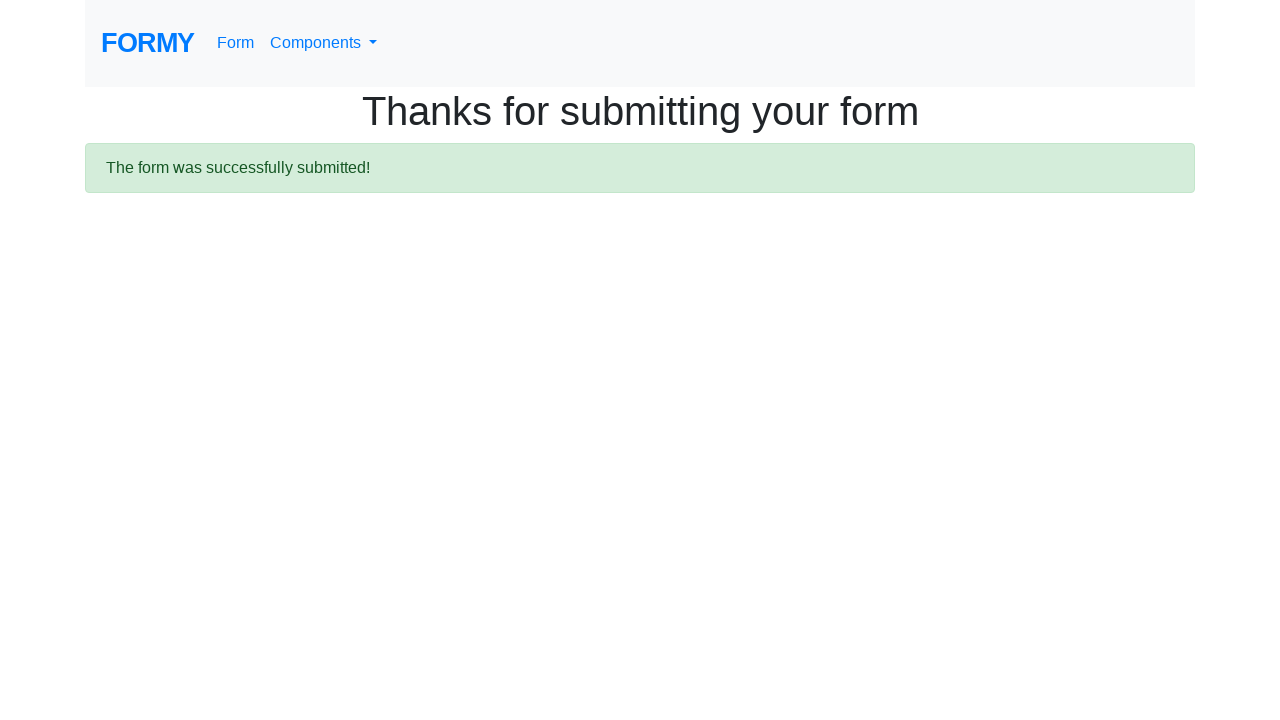